Tests an e-commerce flow by searching for products, adding a specific item to cart, and proceeding through checkout

Starting URL: https://rahulshettyacademy.com/seleniumPractise/#/

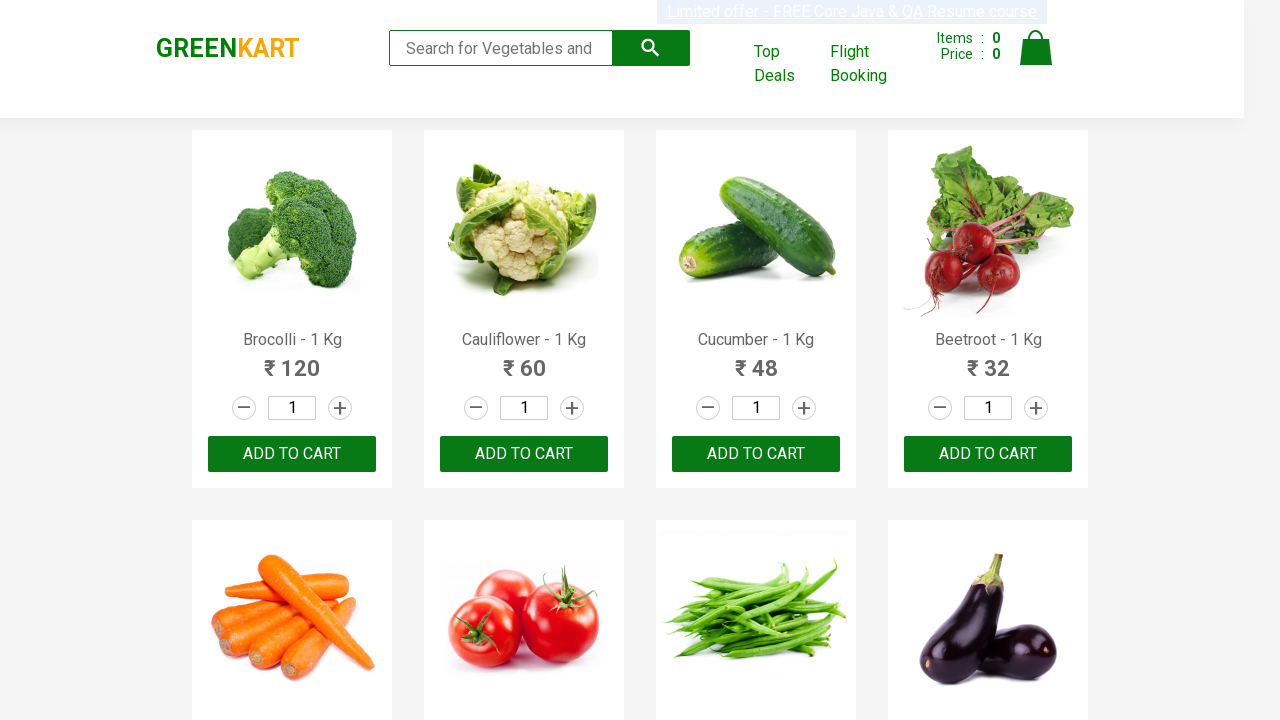

Filled search field with 'ca' to search for products on .search-keyword
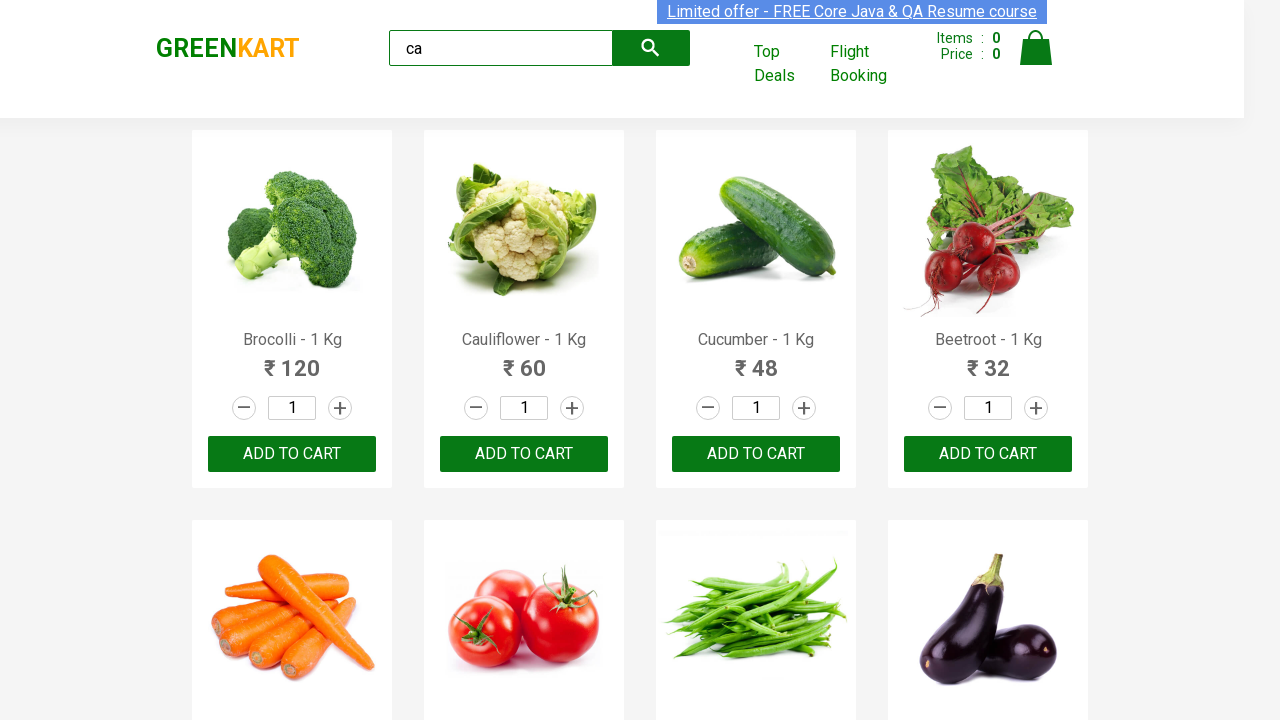

Waited for product filtering to complete
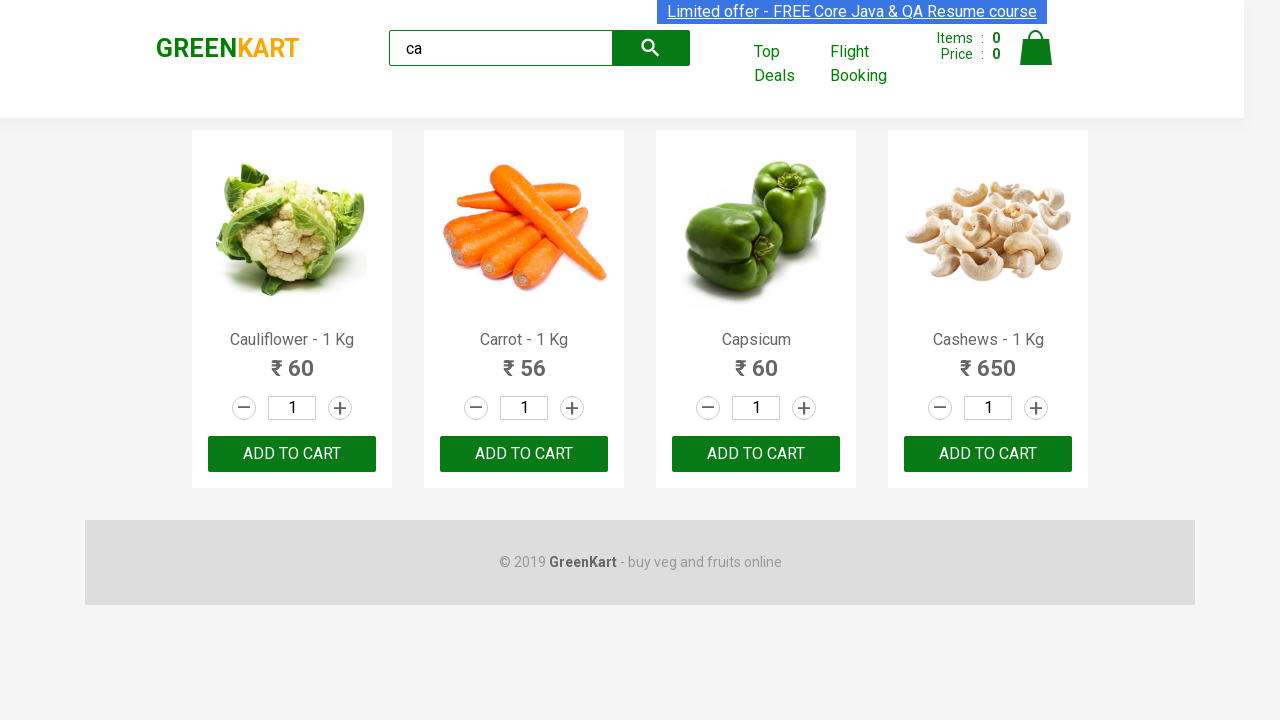

Found and clicked 'Cashews' product to add to cart at (988, 454) on .products .product >> nth=3 >> button
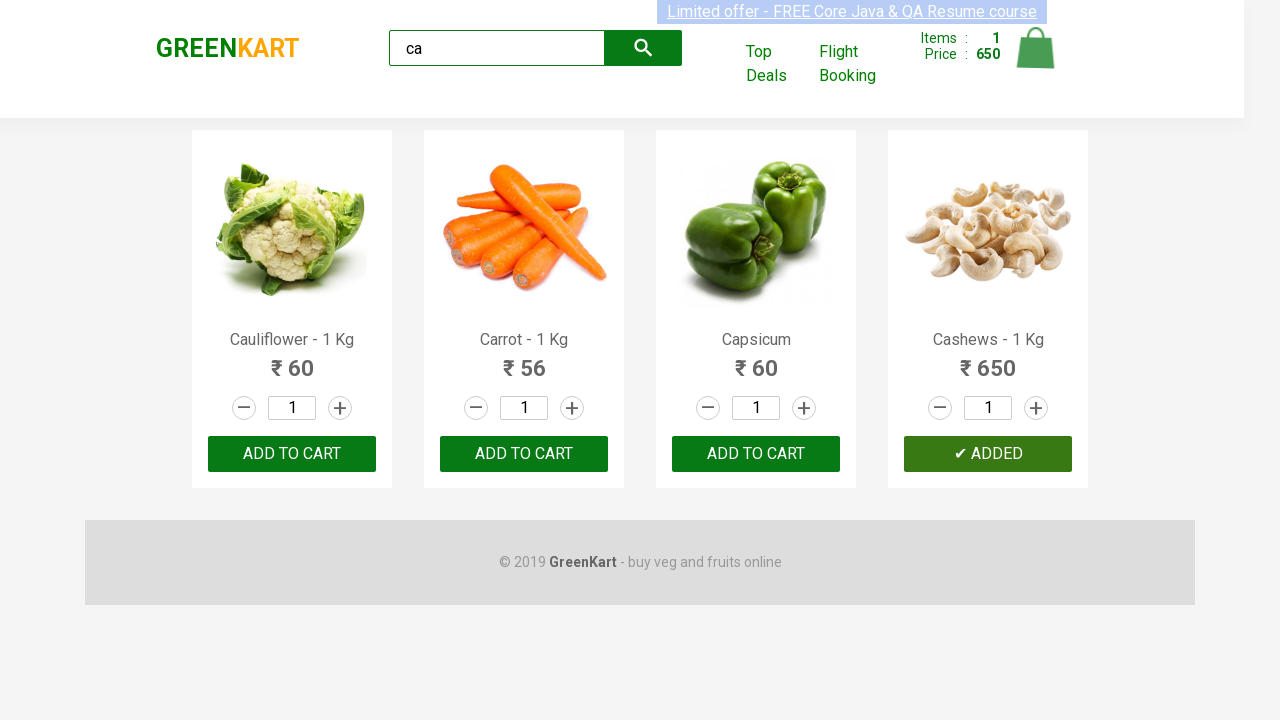

Clicked cart icon to view cart contents at (1036, 48) on .cart-icon > img
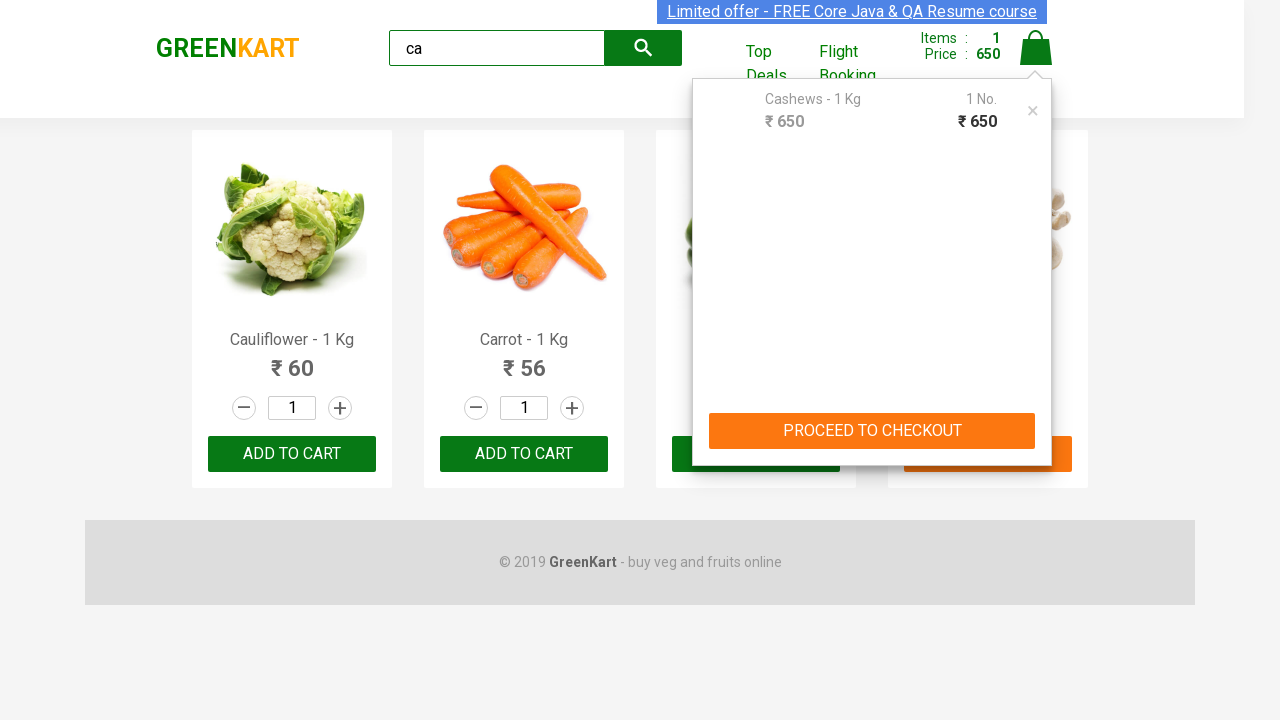

Clicked 'PROCEED TO CHECKOUT' button at (872, 431) on text=PROCEED TO CHECKOUT
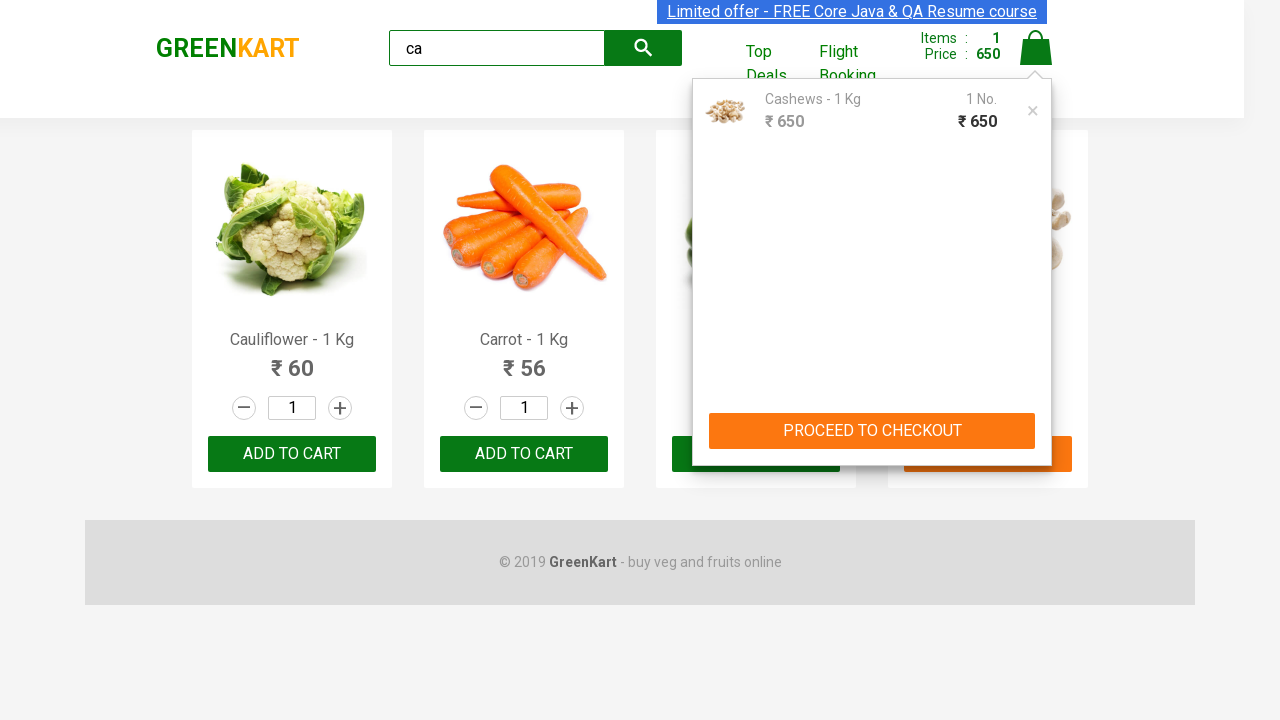

Clicked 'Place Order' button to complete purchase at (1036, 420) on text=Place Order
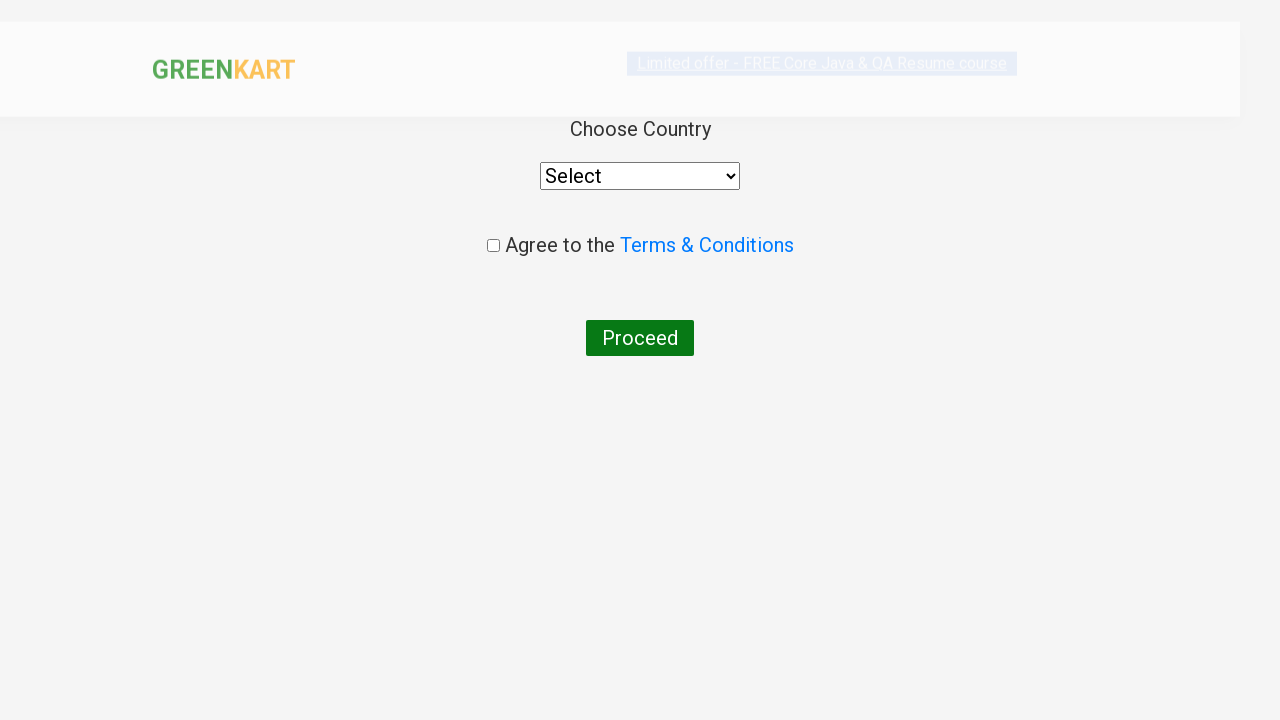

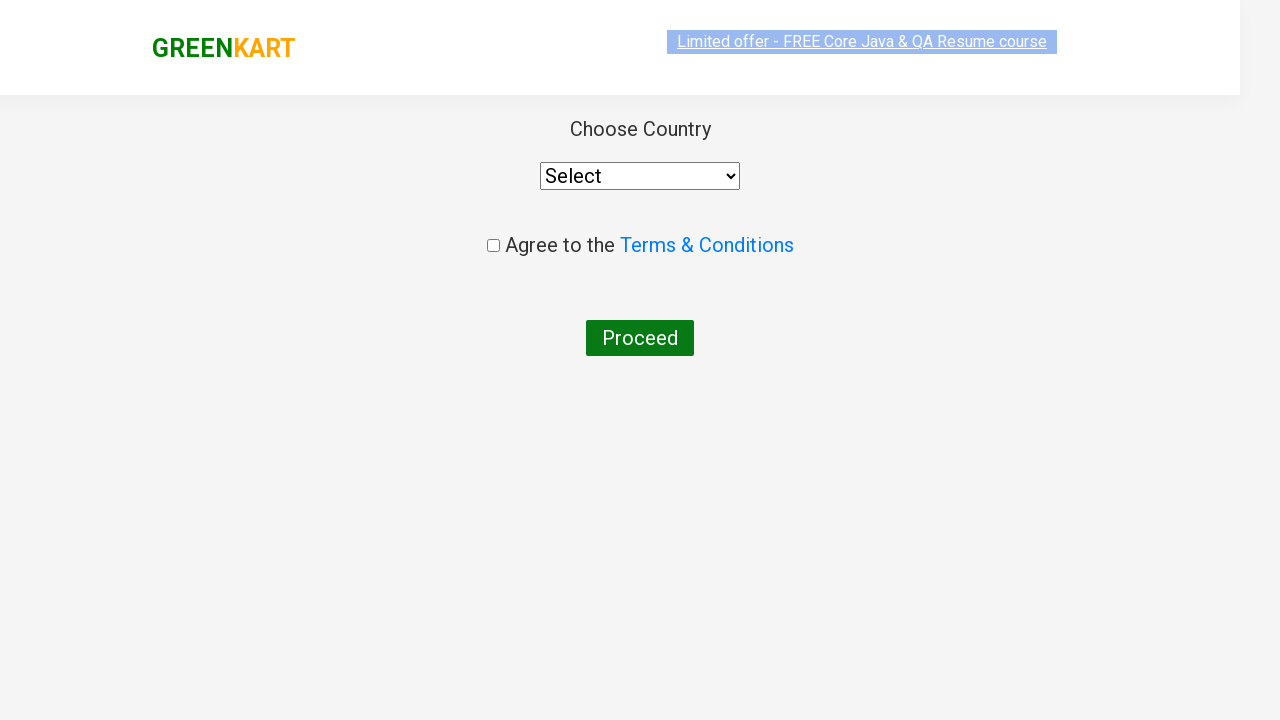